Tests table sorting functionality by clicking on a column header and verifying the table can be interacted with. The test counts table columns and rows, then clicks the first header to sort the table.

Starting URL: https://v1.training-support.net/selenium/tables

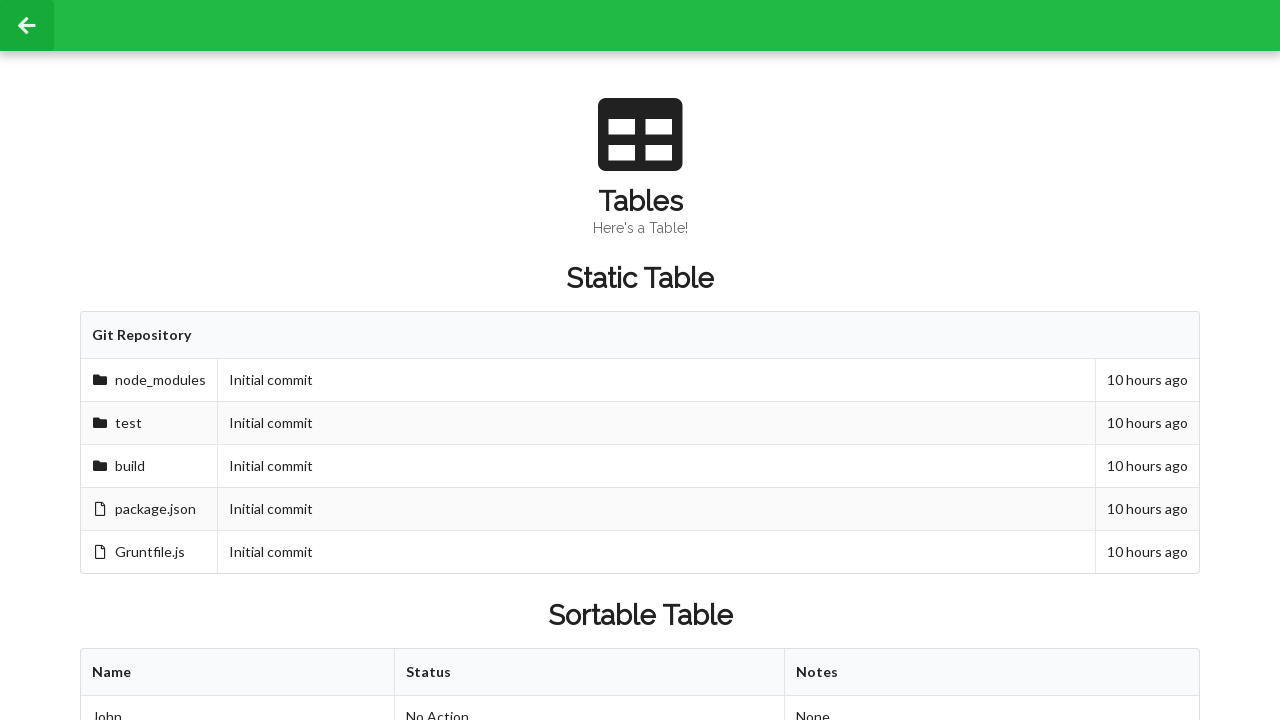

Waited for sortable table to load
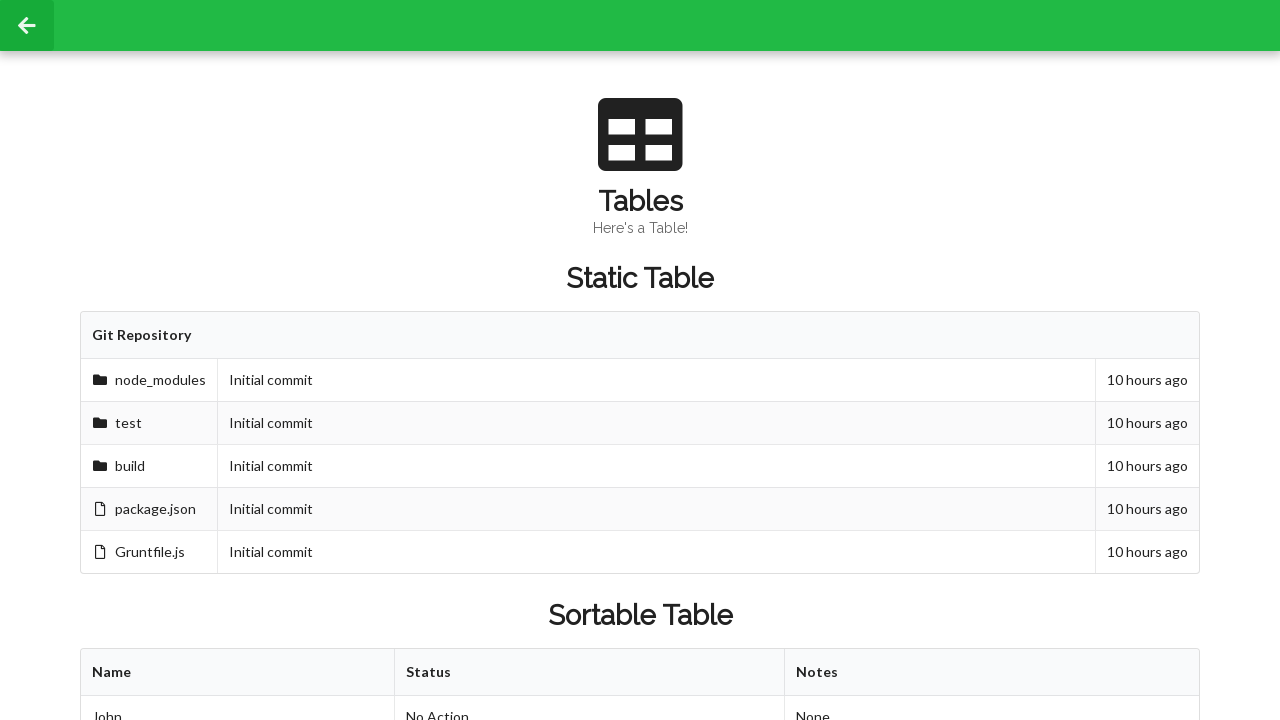

Retrieved all table columns: 3 columns found
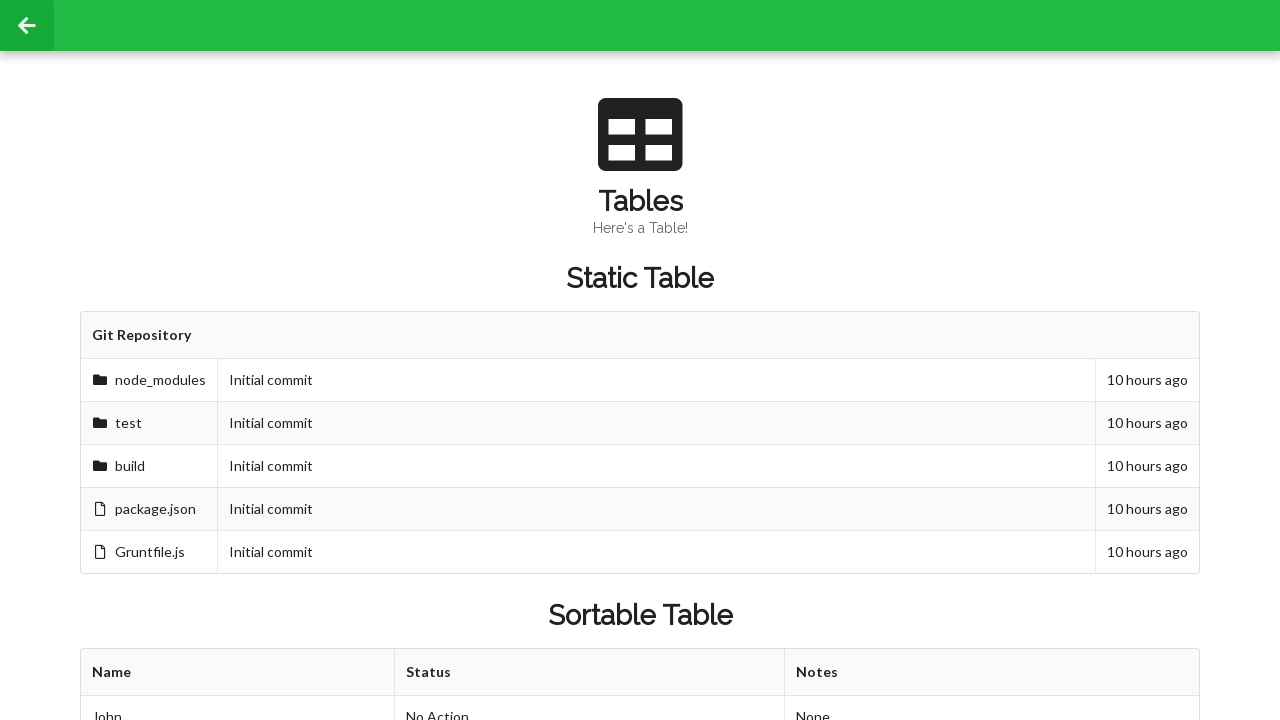

Retrieved all table rows: 3 rows found
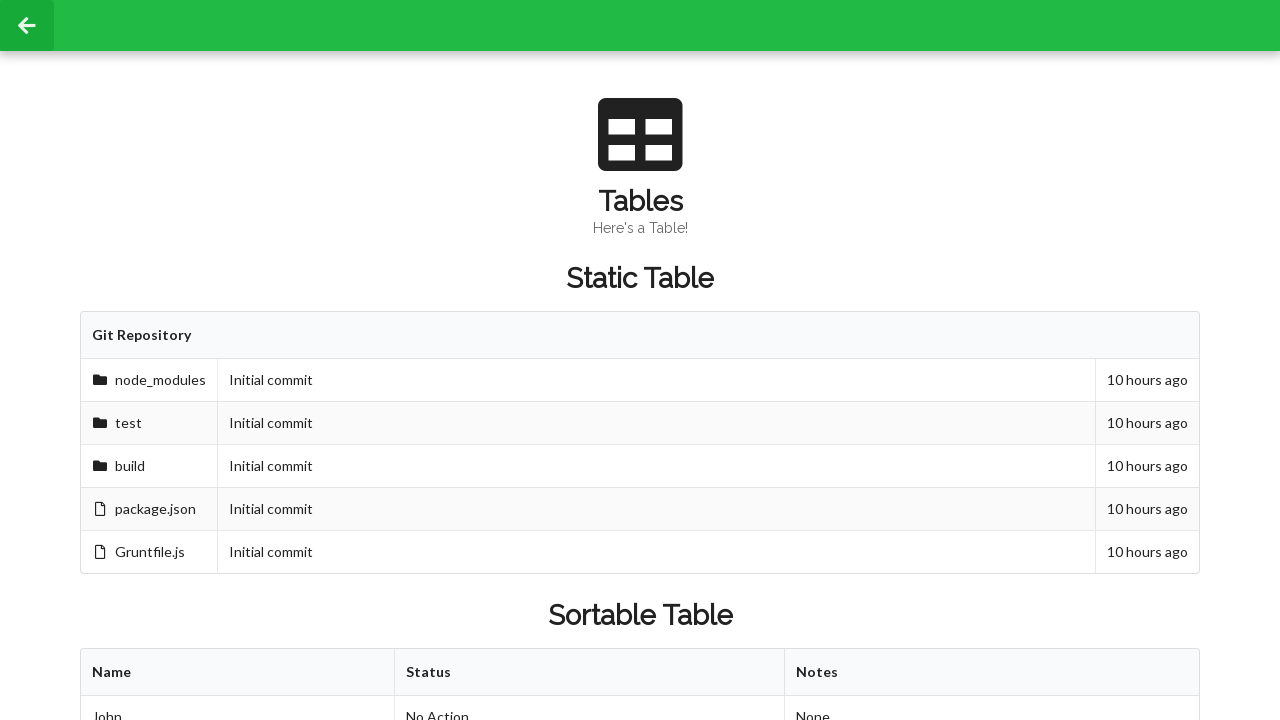

Retrieved cell value before sorting: 'Approved'
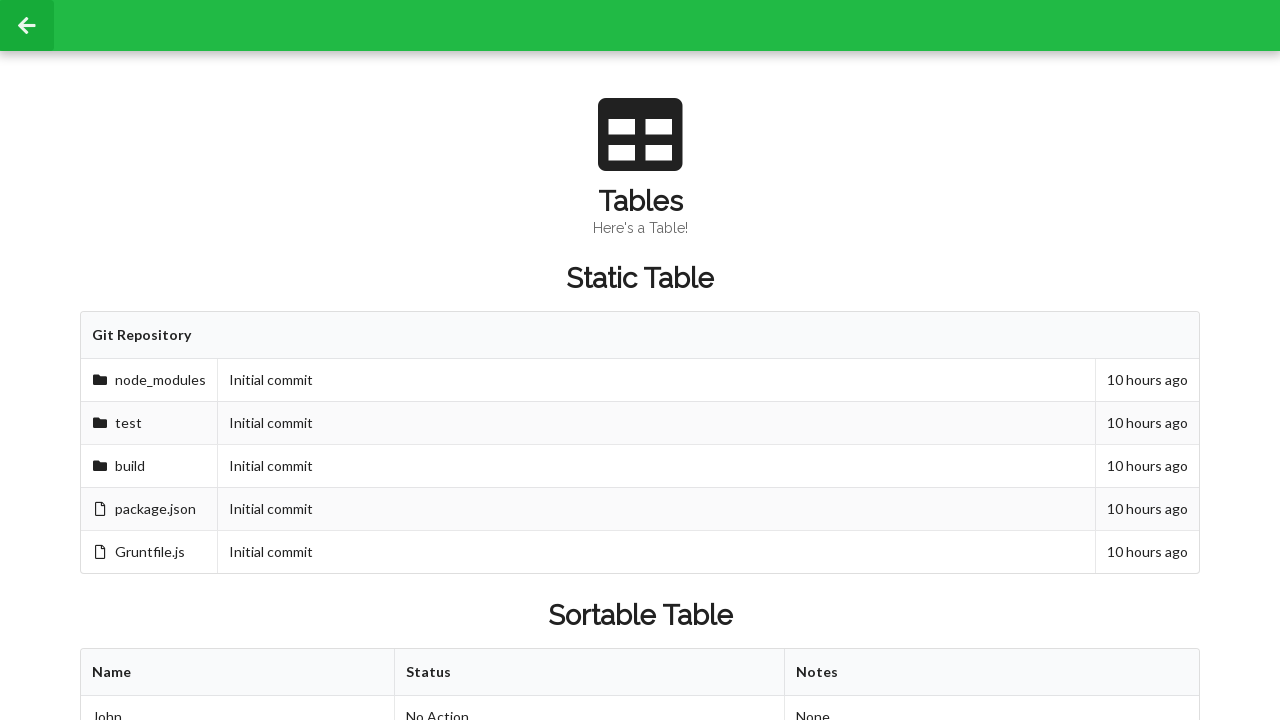

Clicked first table header to sort by first column at (238, 673) on xpath=//table[@id='sortableTable']/thead/tr/th[1]
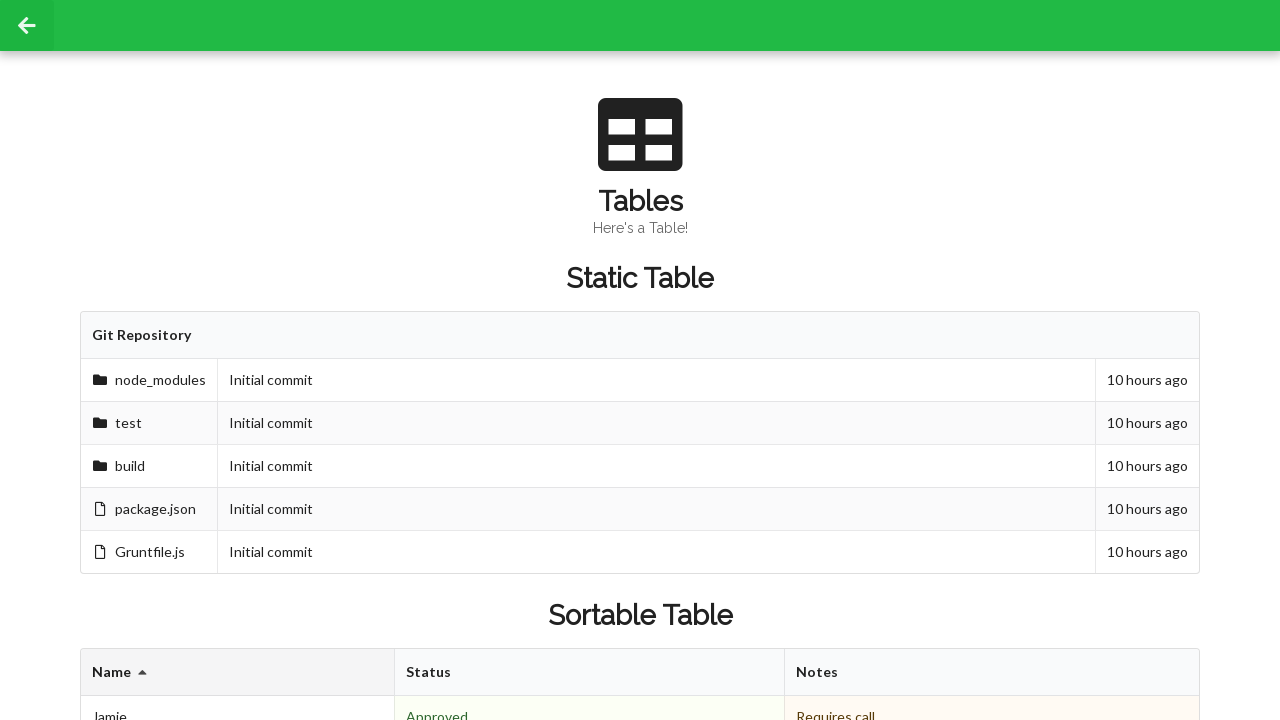

Retrieved cell value after sorting: 'Denied'
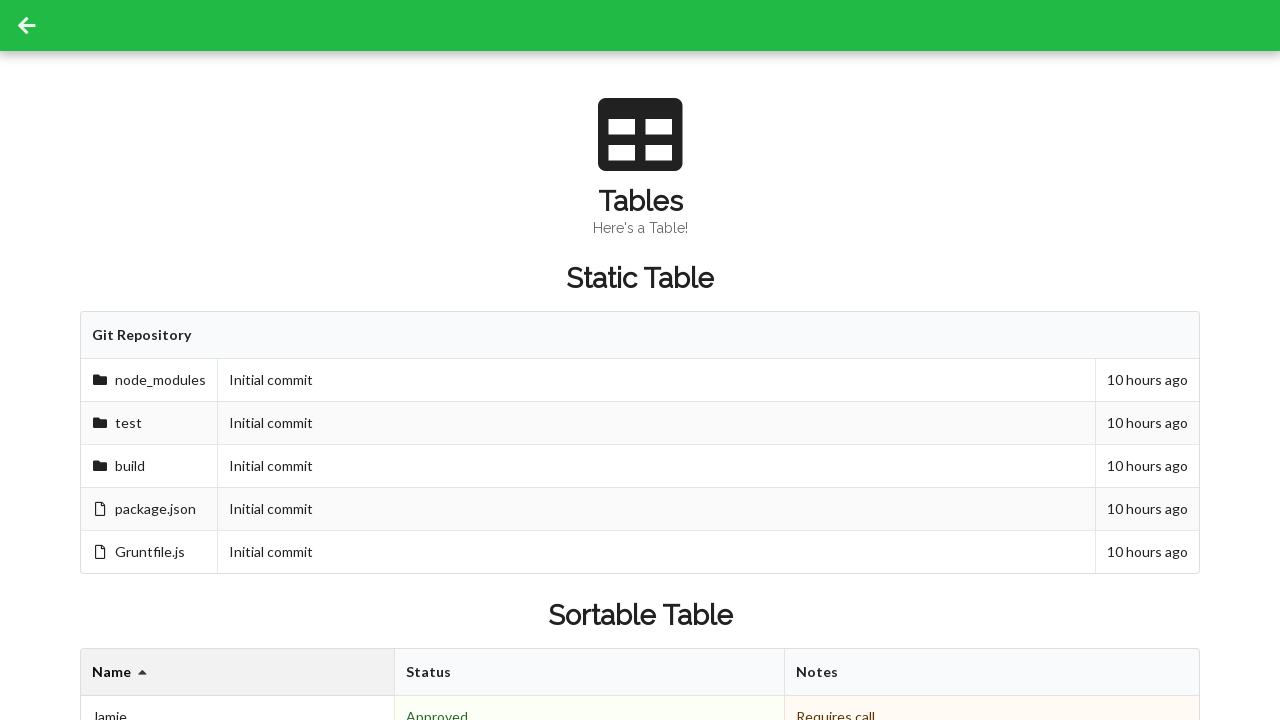

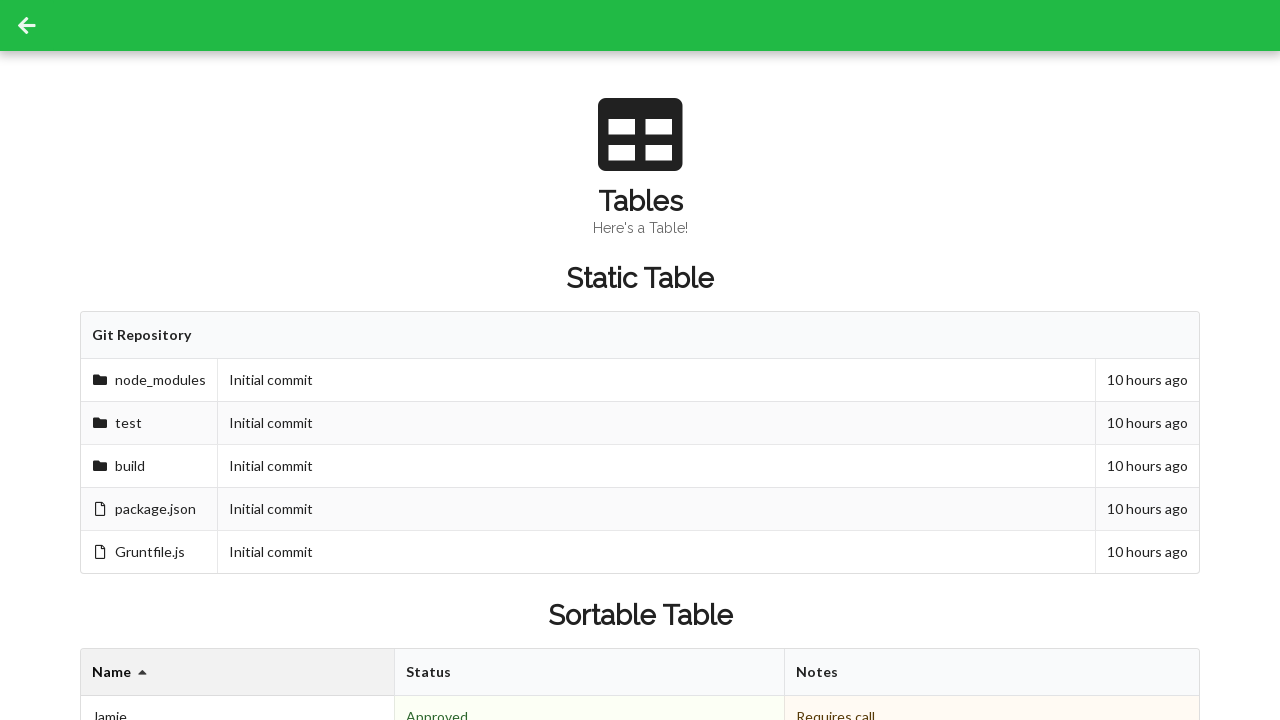